Tests dynamic controls functionality by clicking a toggle button to hide and show a checkbox element, verifying the element's visibility state changes appropriately.

Starting URL: https://v1.training-support.net/selenium/dynamic-controls

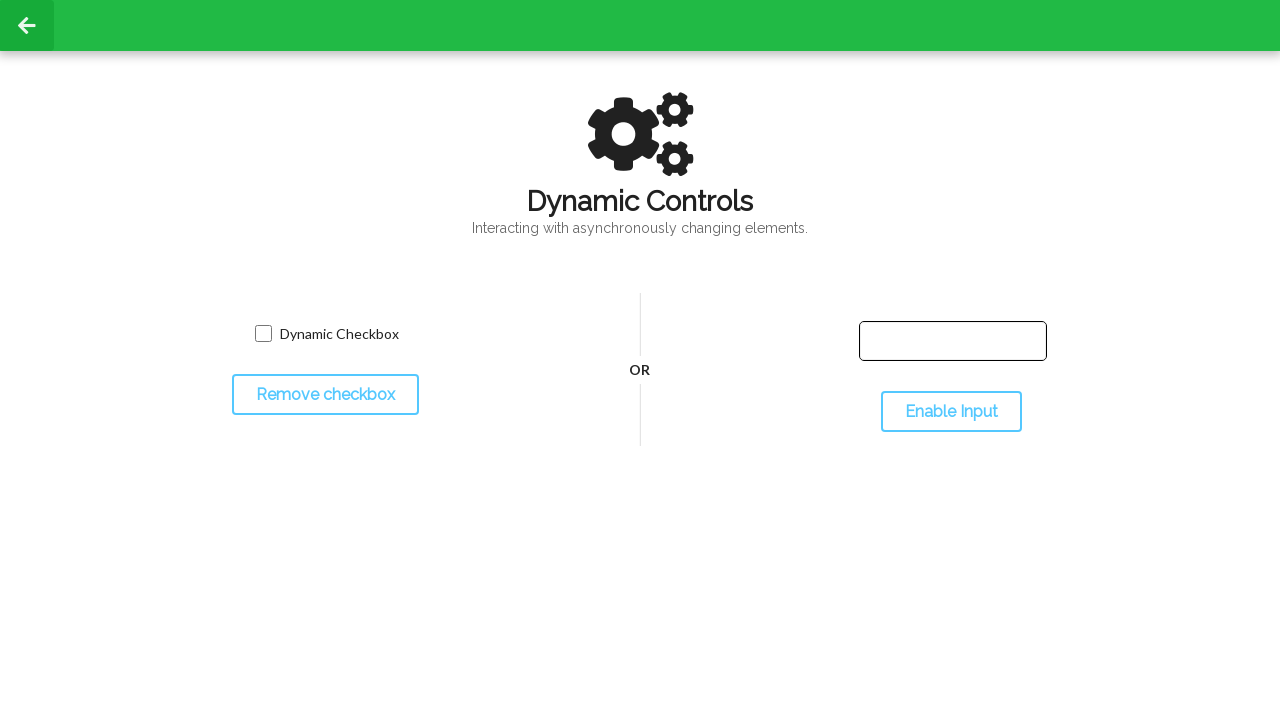

Clicked toggle button to hide checkbox at (325, 395) on #toggleCheckbox
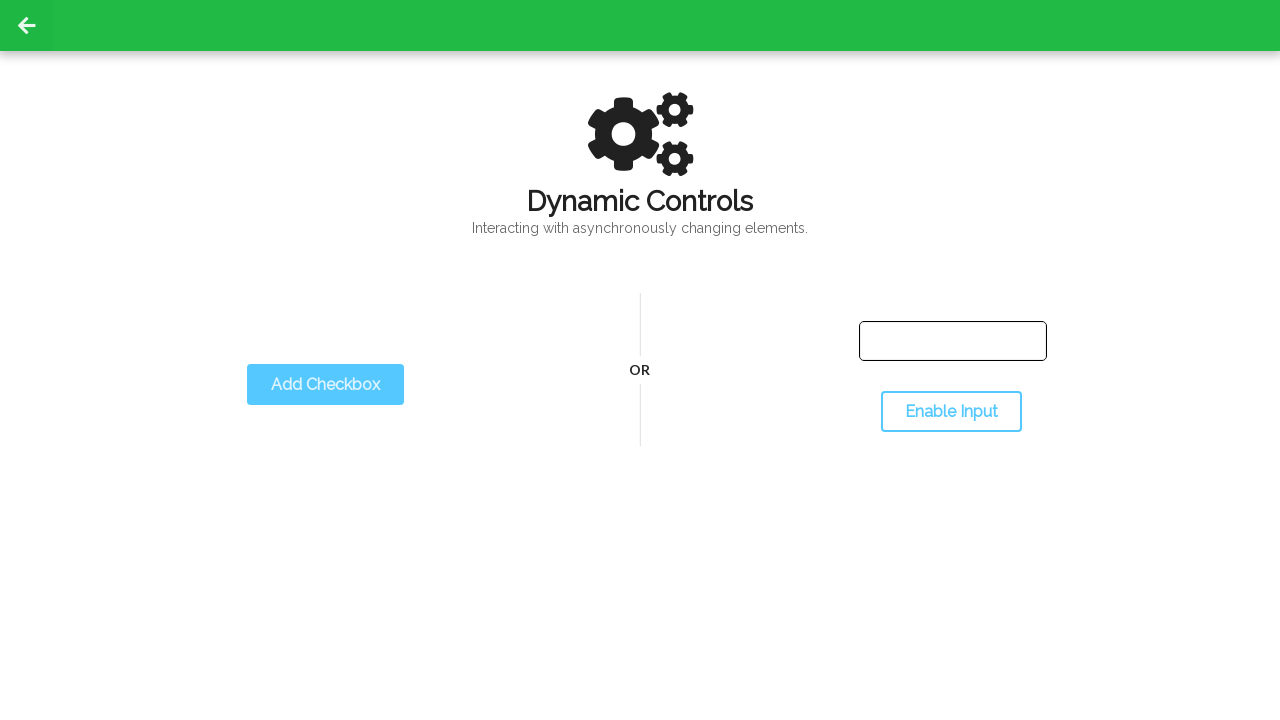

Verified checkbox is hidden
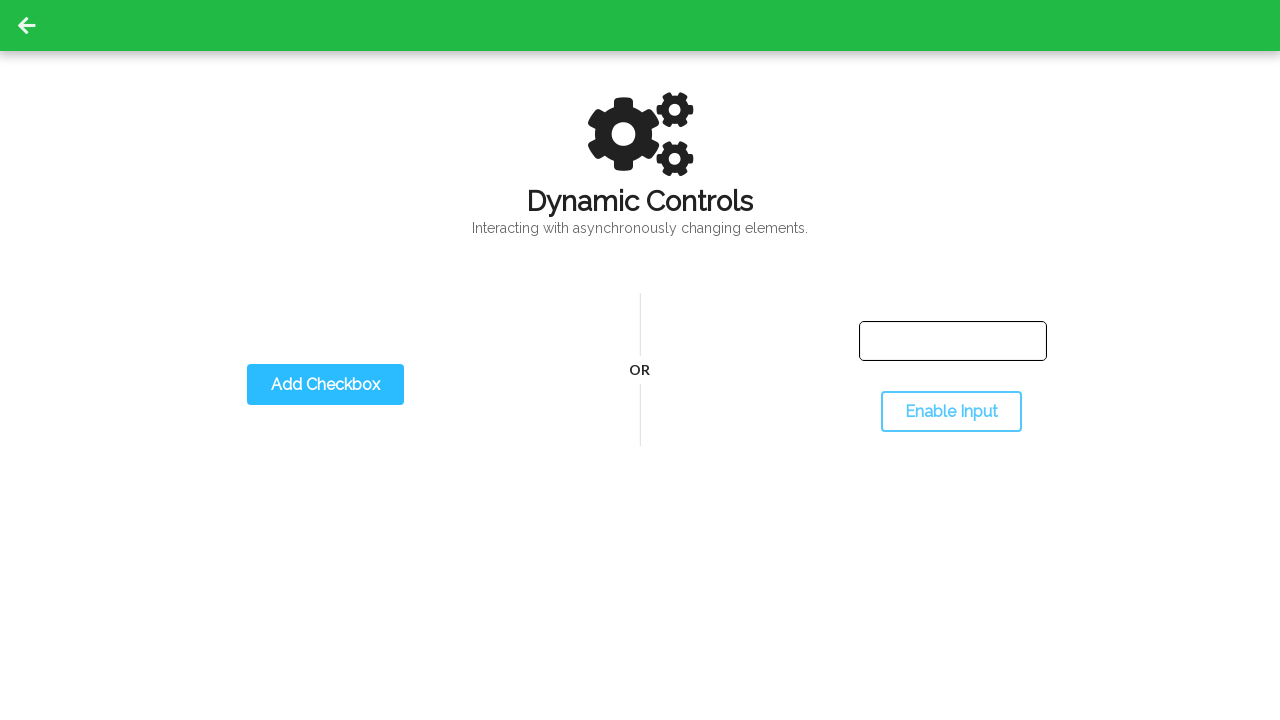

Clicked toggle button to show checkbox at (325, 385) on #toggleCheckbox
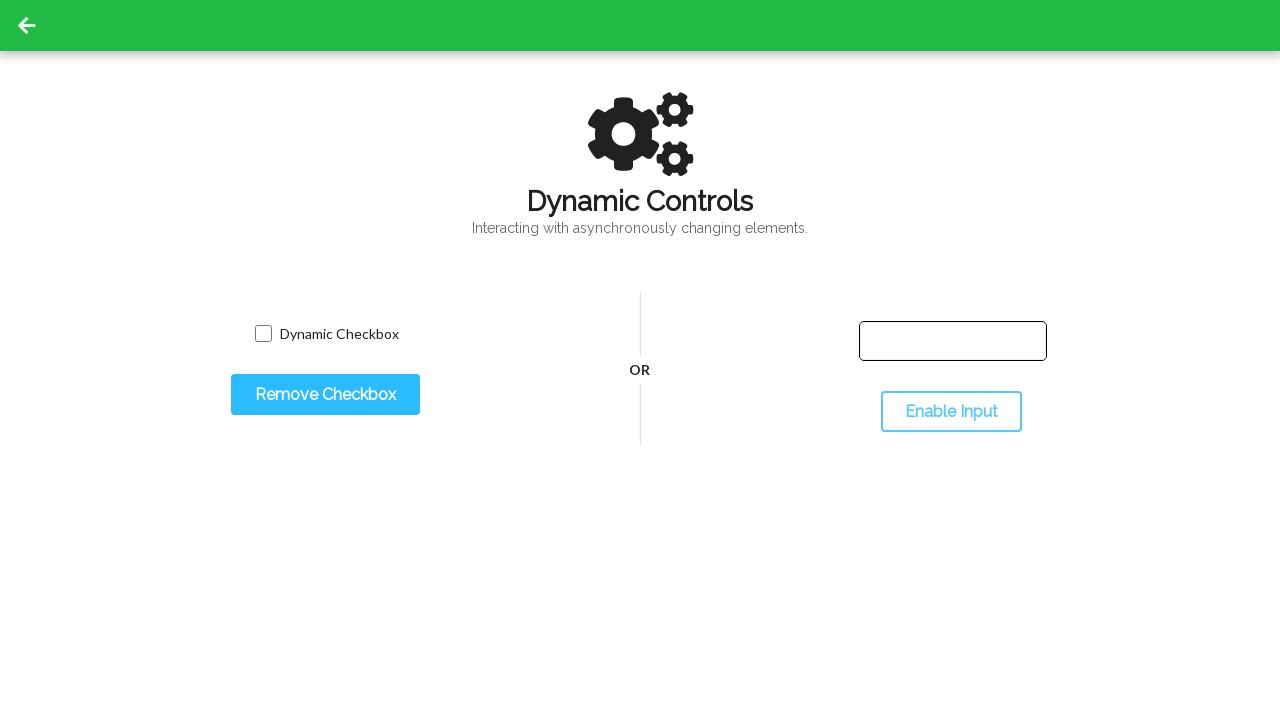

Verified checkbox is visible
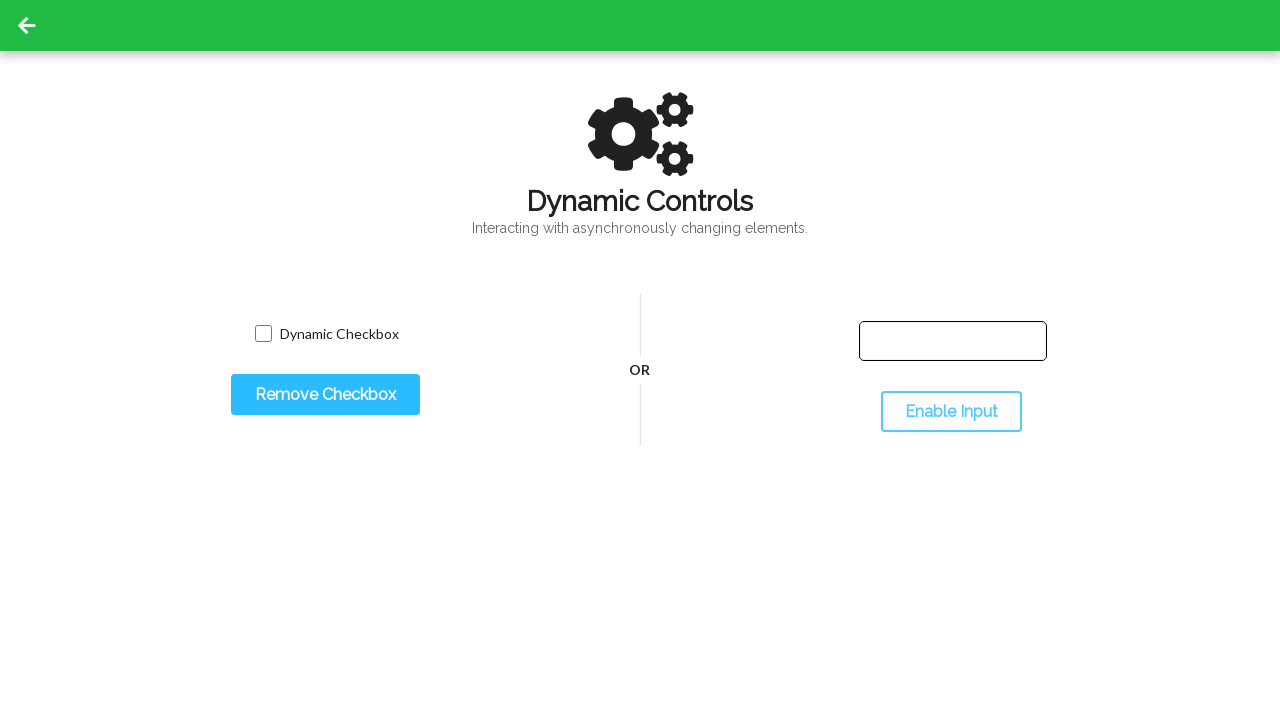

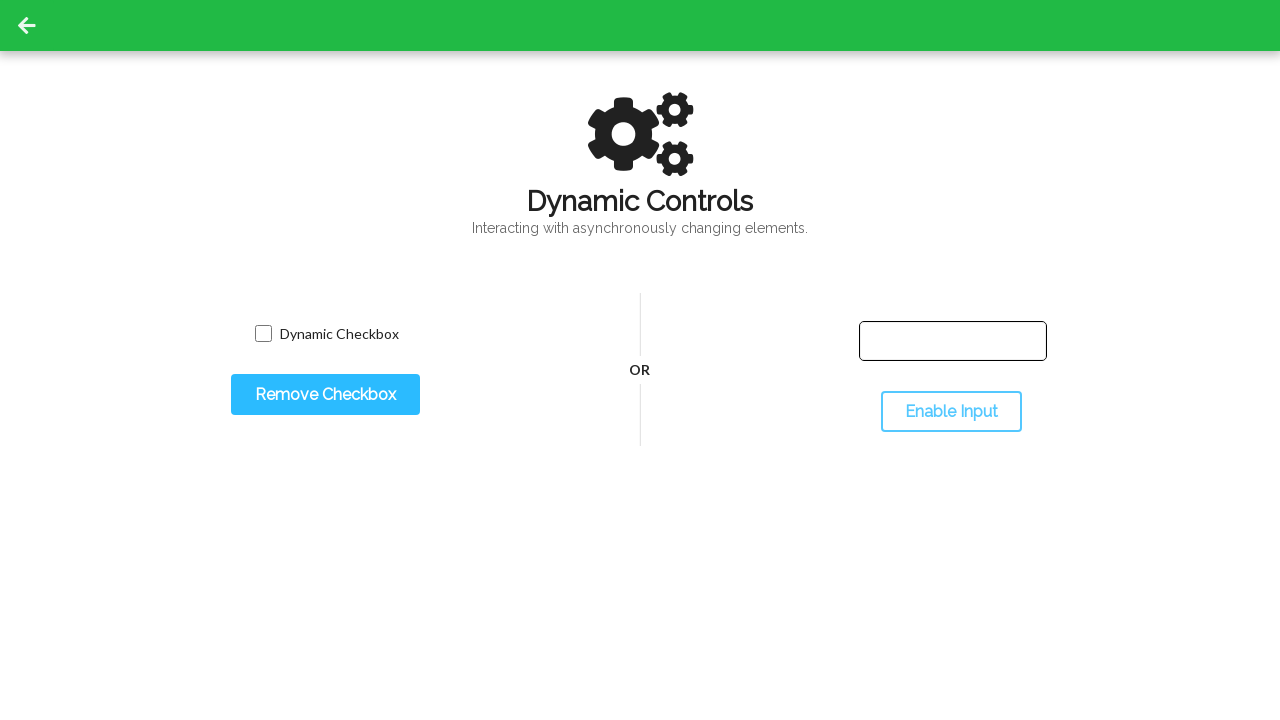